Tests the text box form by filling in name, email, current address, and permanent address fields, then submitting and verifying the output

Starting URL: https://demoqa.com

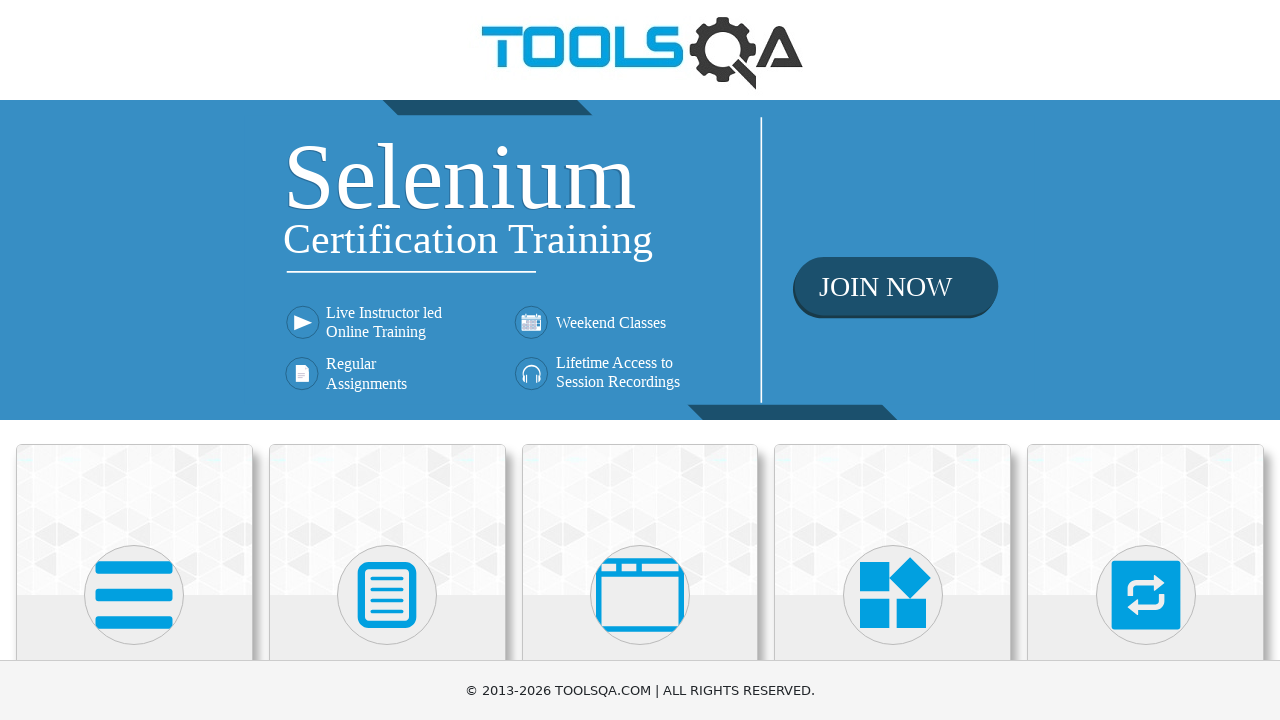

Clicked on Elements section at (134, 360) on xpath=//h5[text()='Elements']
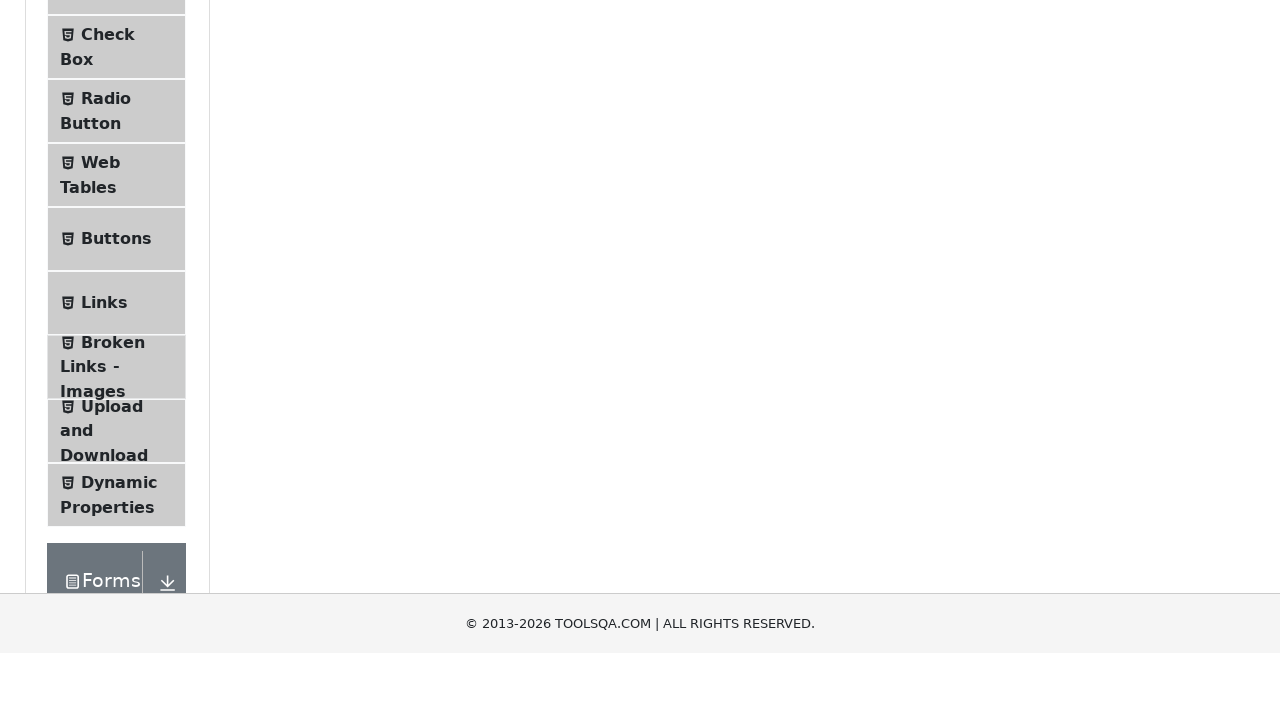

Clicked on Text Box menu item at (119, 261) on .text
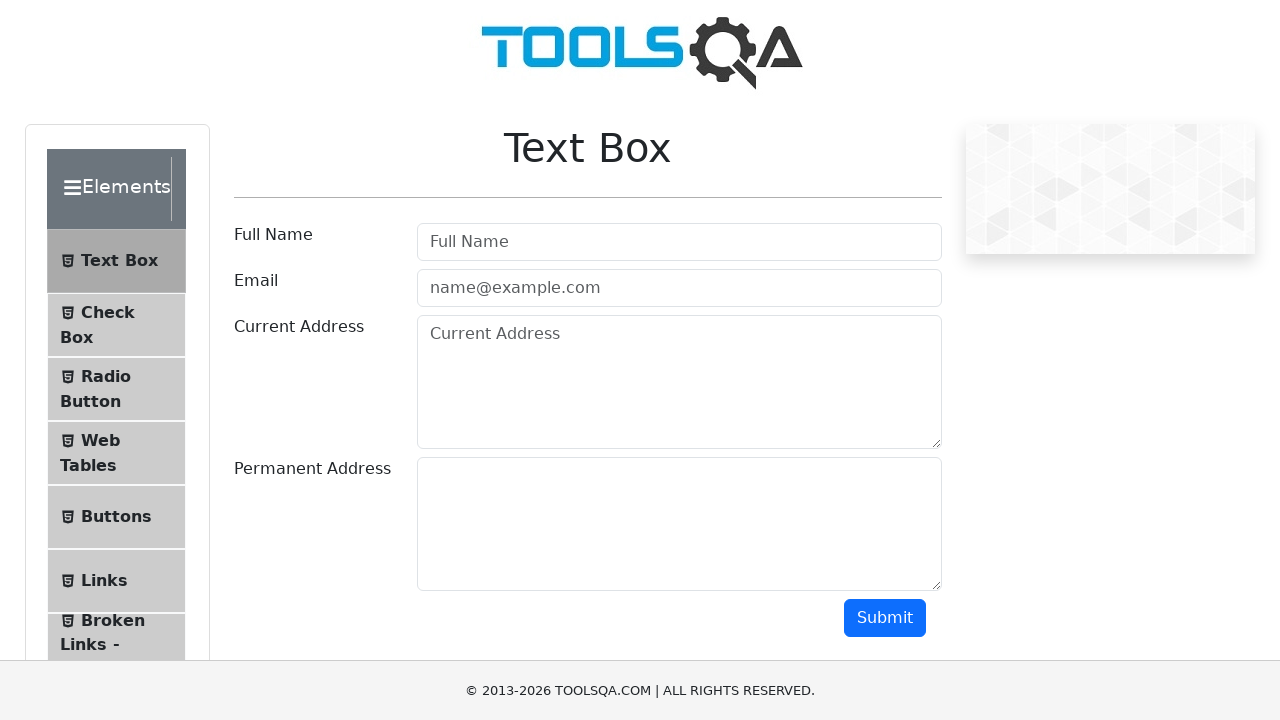

Filled in name field with 'TestName' on #userName
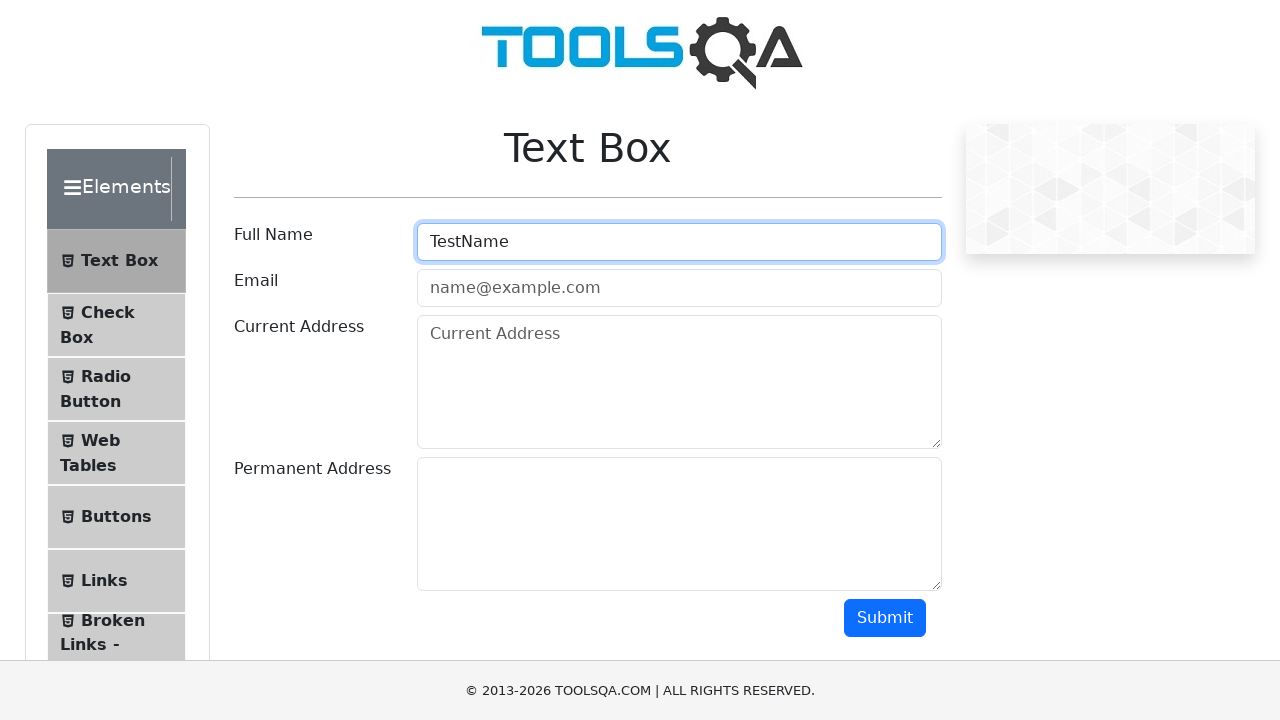

Filled in email field with 'test@mail.com' on #userEmail
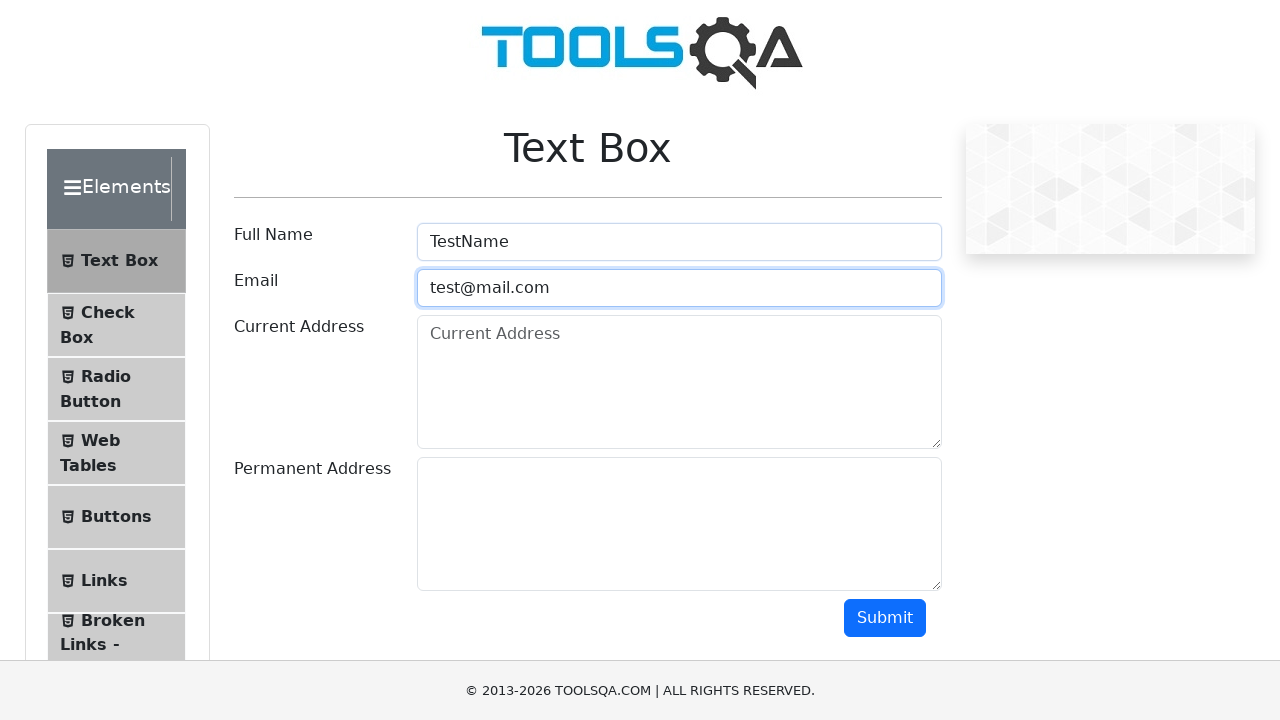

Filled in current address field with 'TestAddress' on #currentAddress
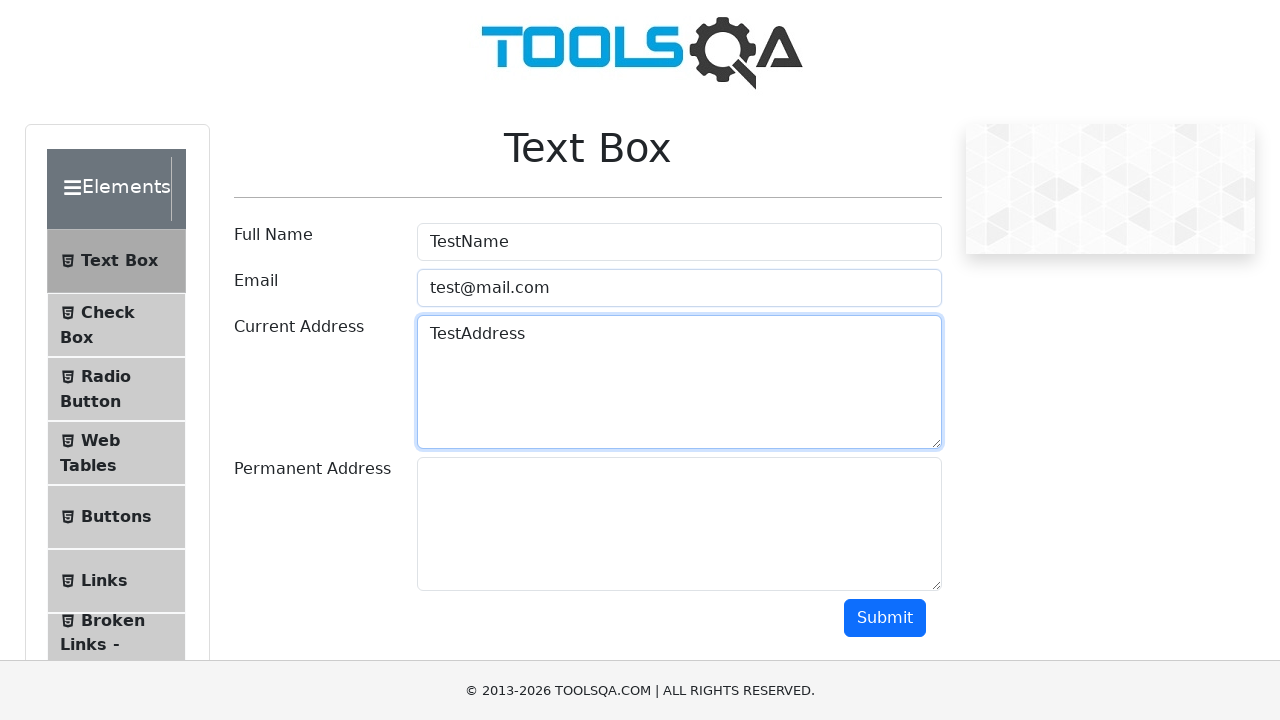

Filled in permanent address field with 'TestPermanent' on #permanentAddress
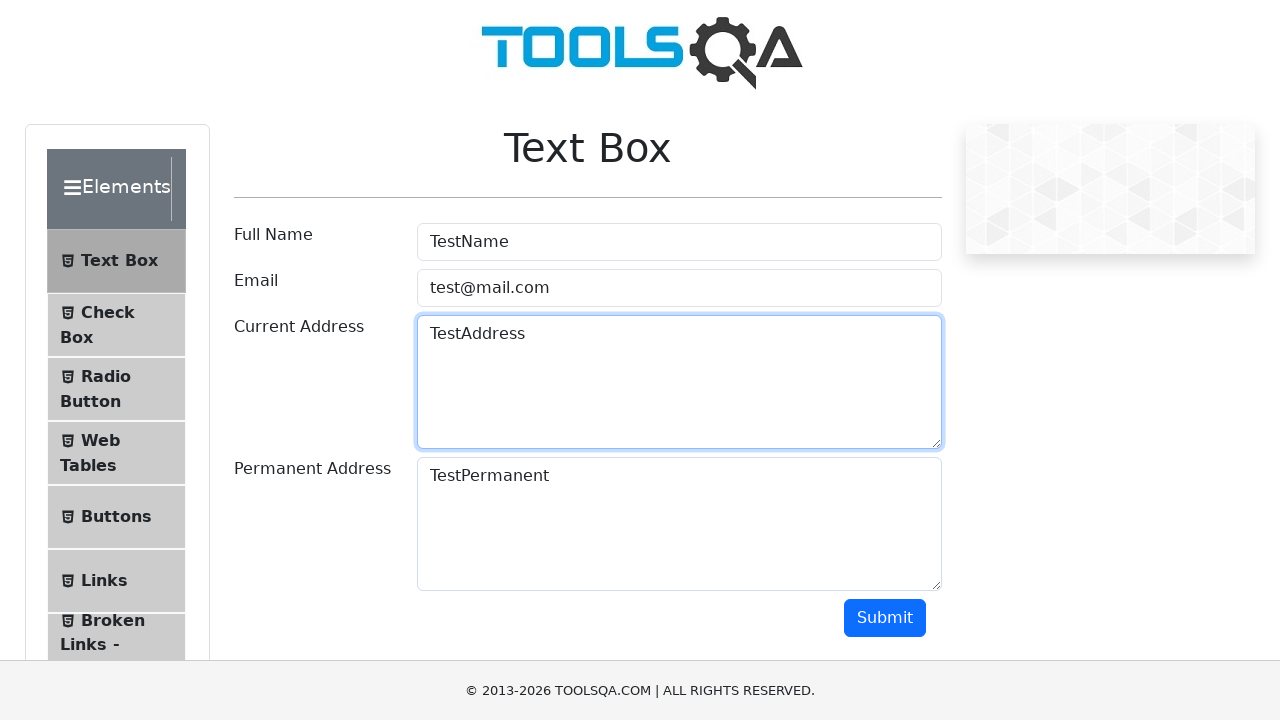

Clicked submit button to submit form at (885, 618) on #submit
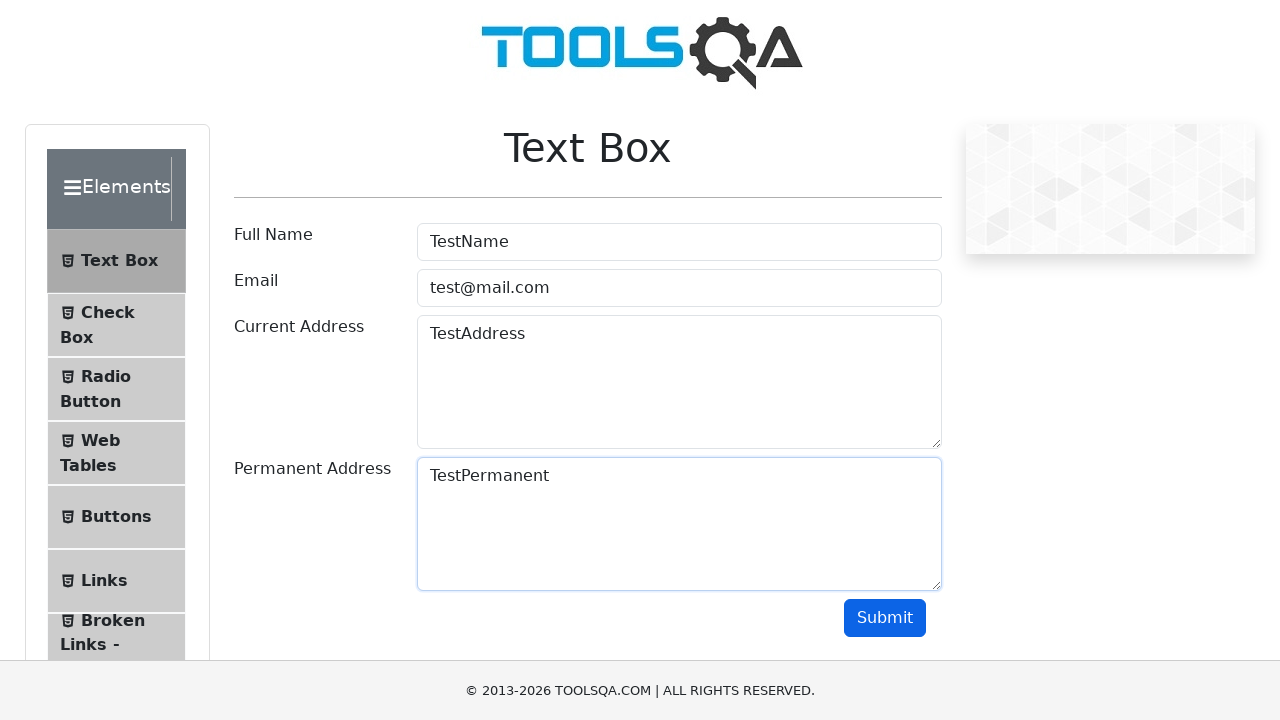

Form output appeared after submission
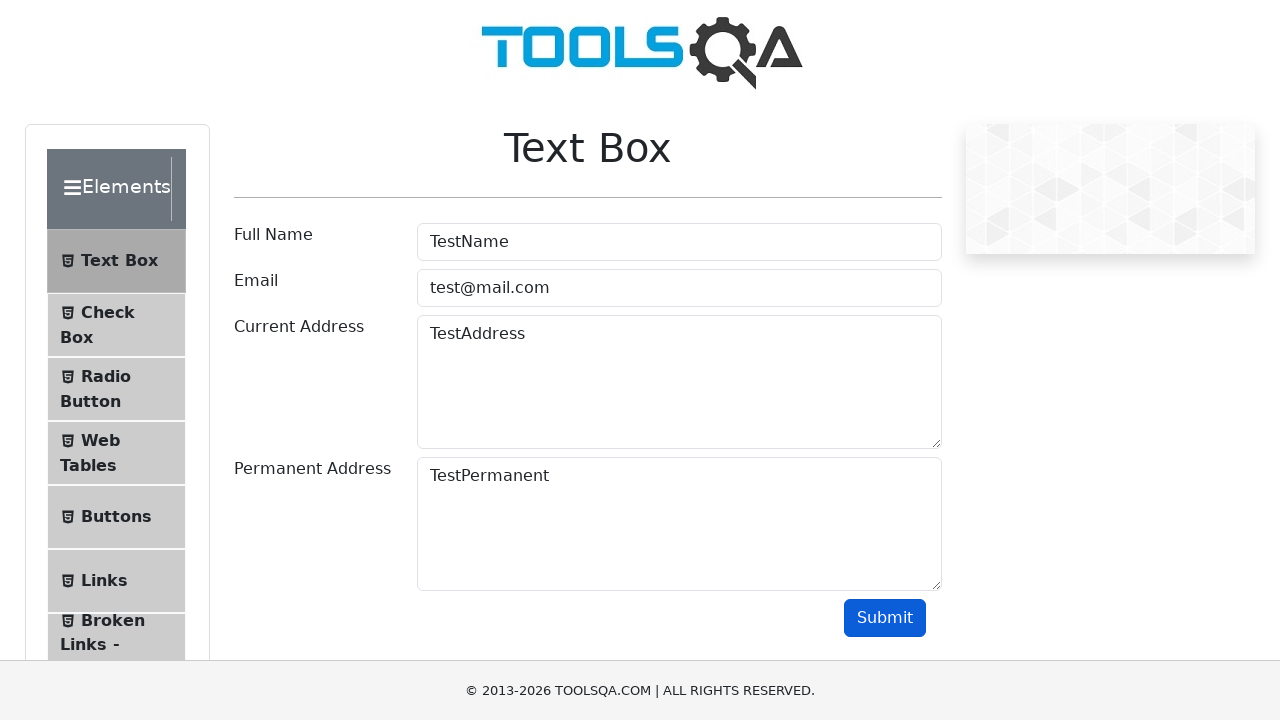

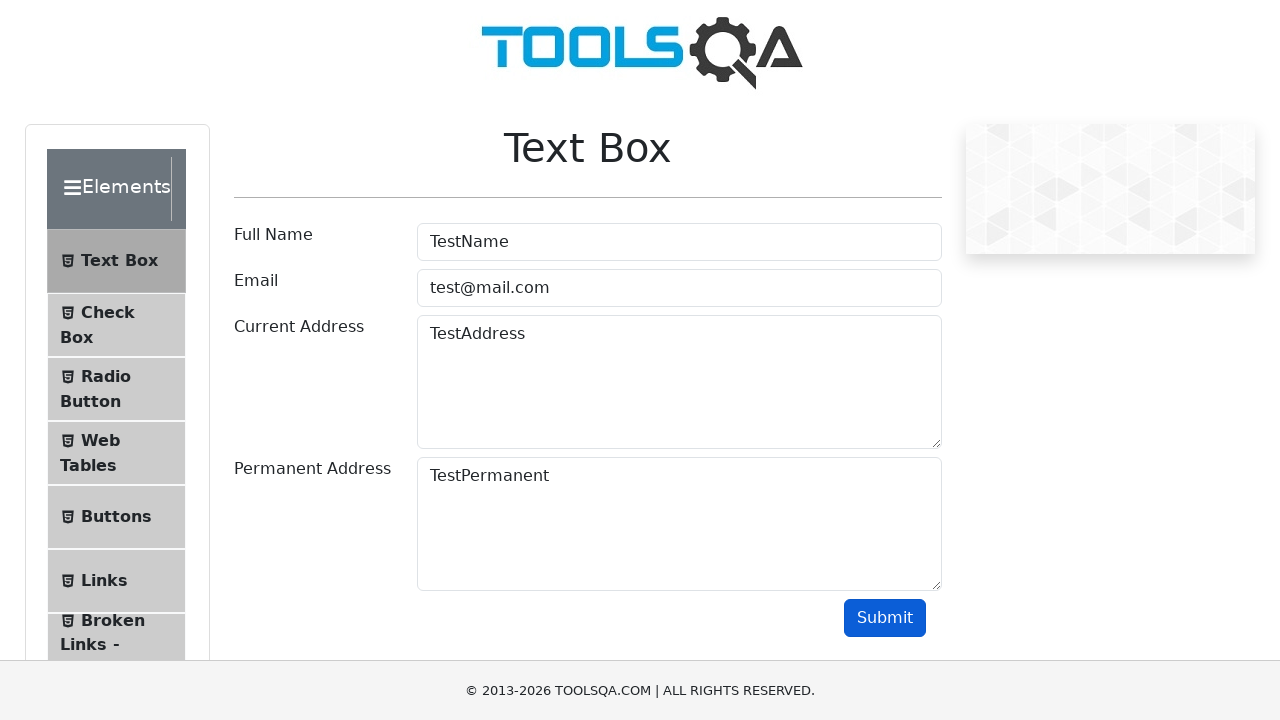